Tests file upload functionality by selecting a file via the file input element, clicking the upload button, and verifying the success message is displayed.

Starting URL: https://the-internet.herokuapp.com/upload

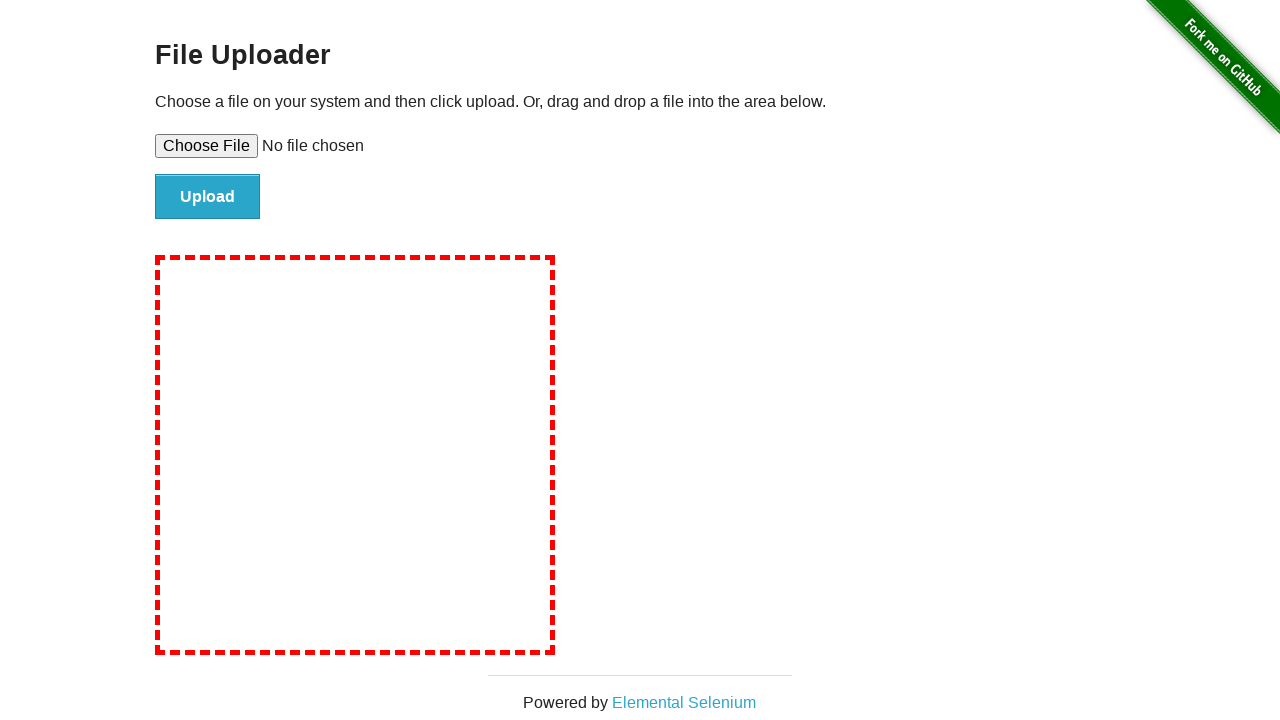

Created temporary test file for upload
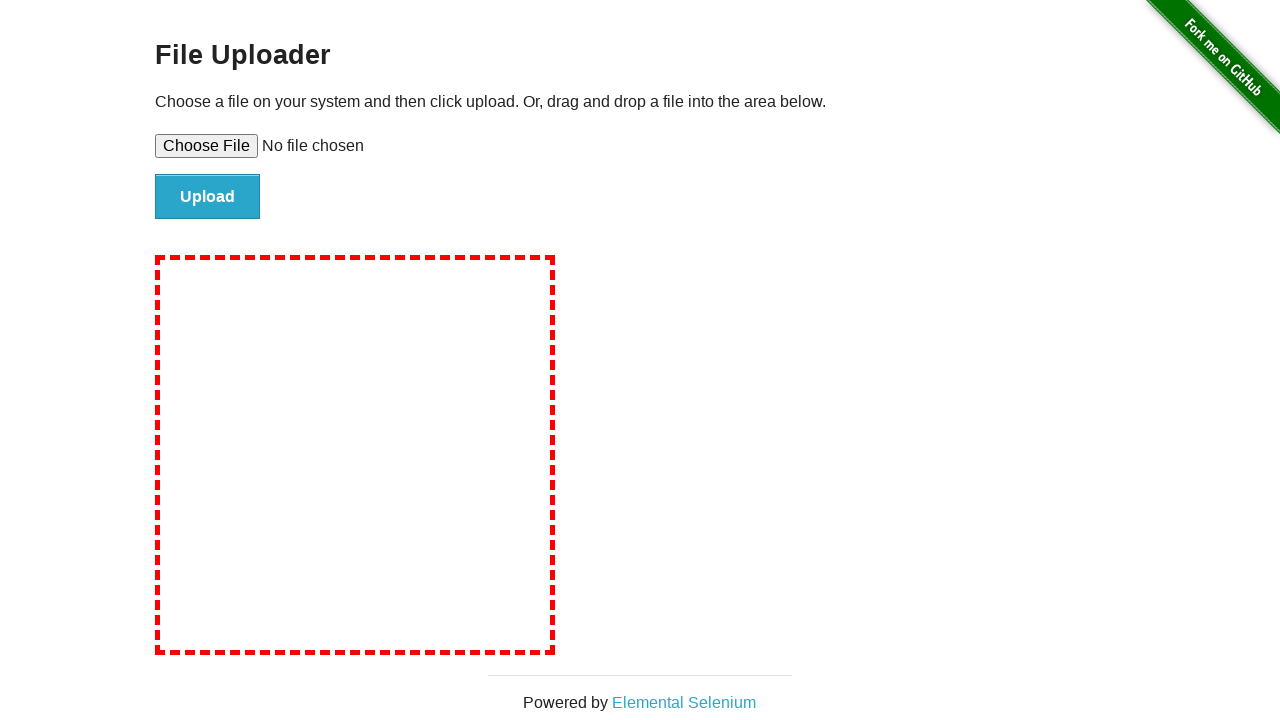

Selected file via file input element
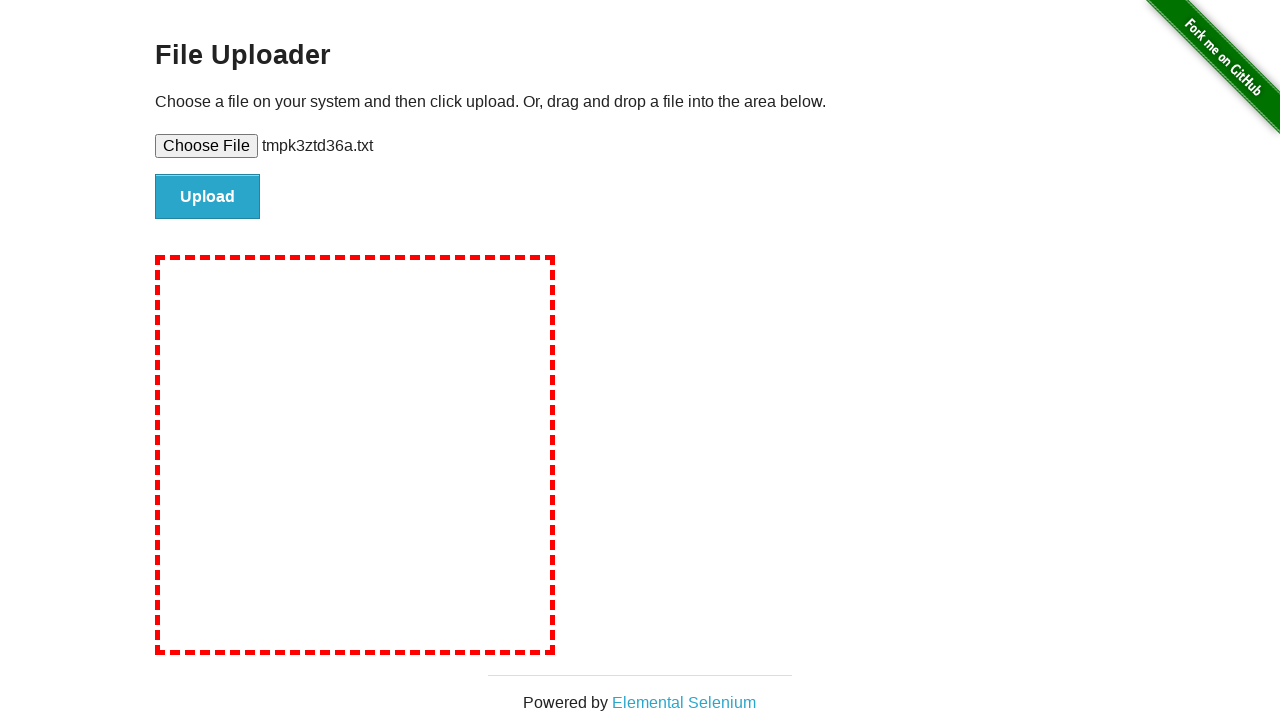

Clicked upload button at (208, 197) on #file-submit
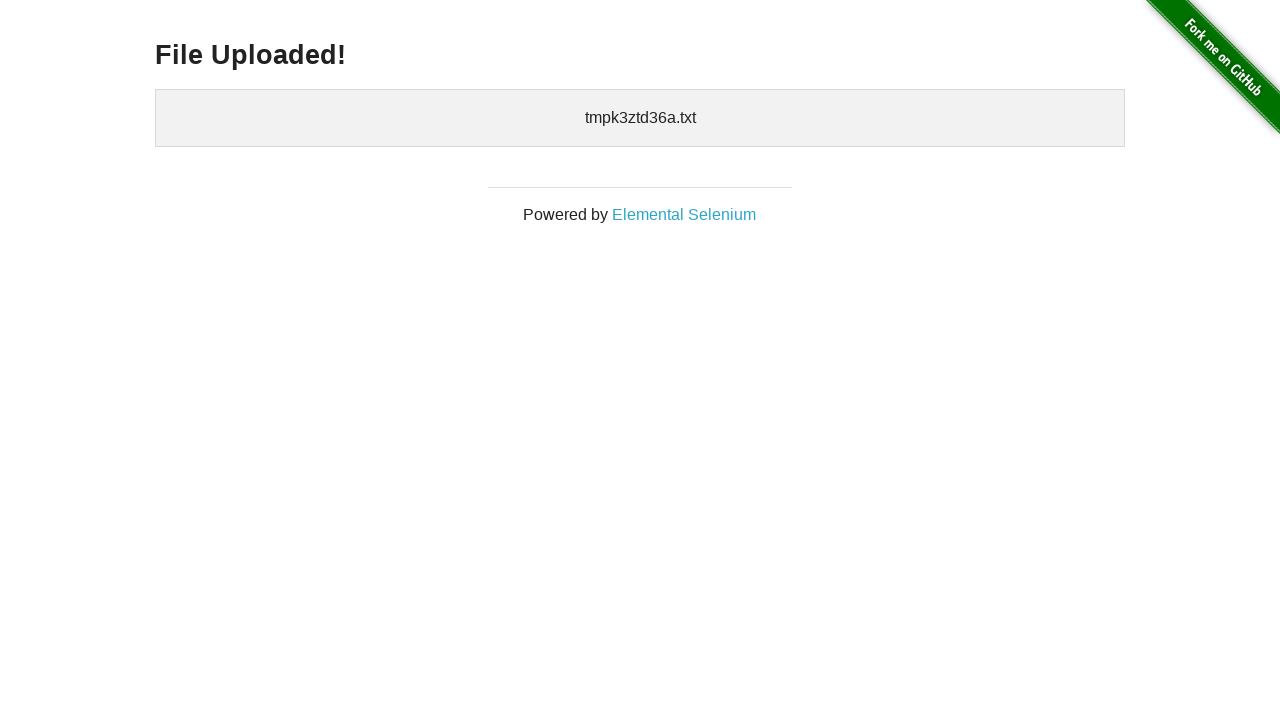

Success message element loaded
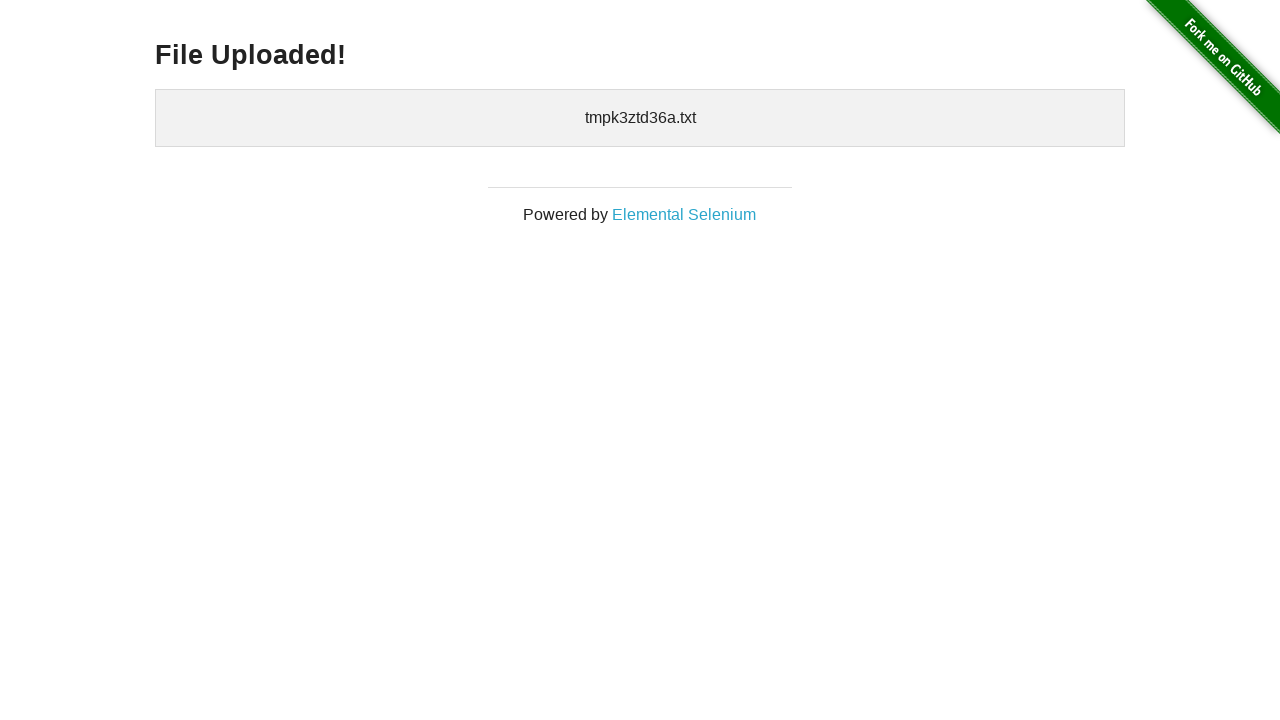

Success message is visible on page
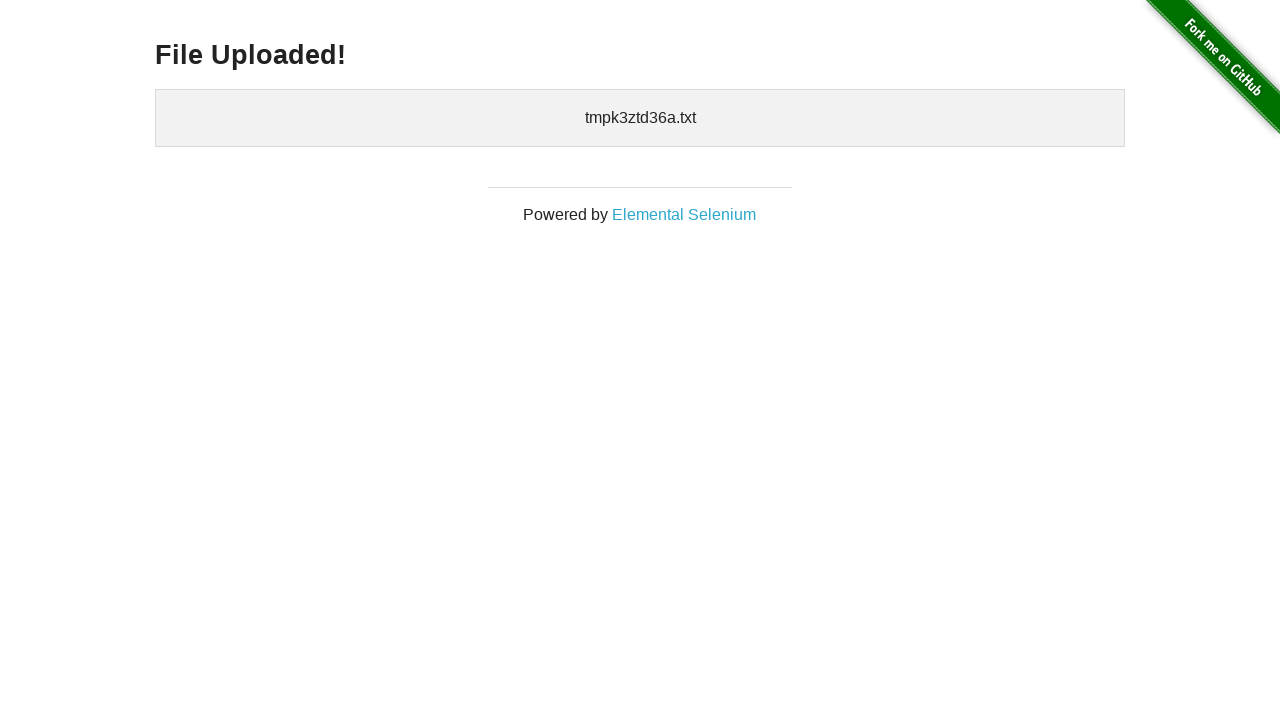

Cleaned up temporary test file
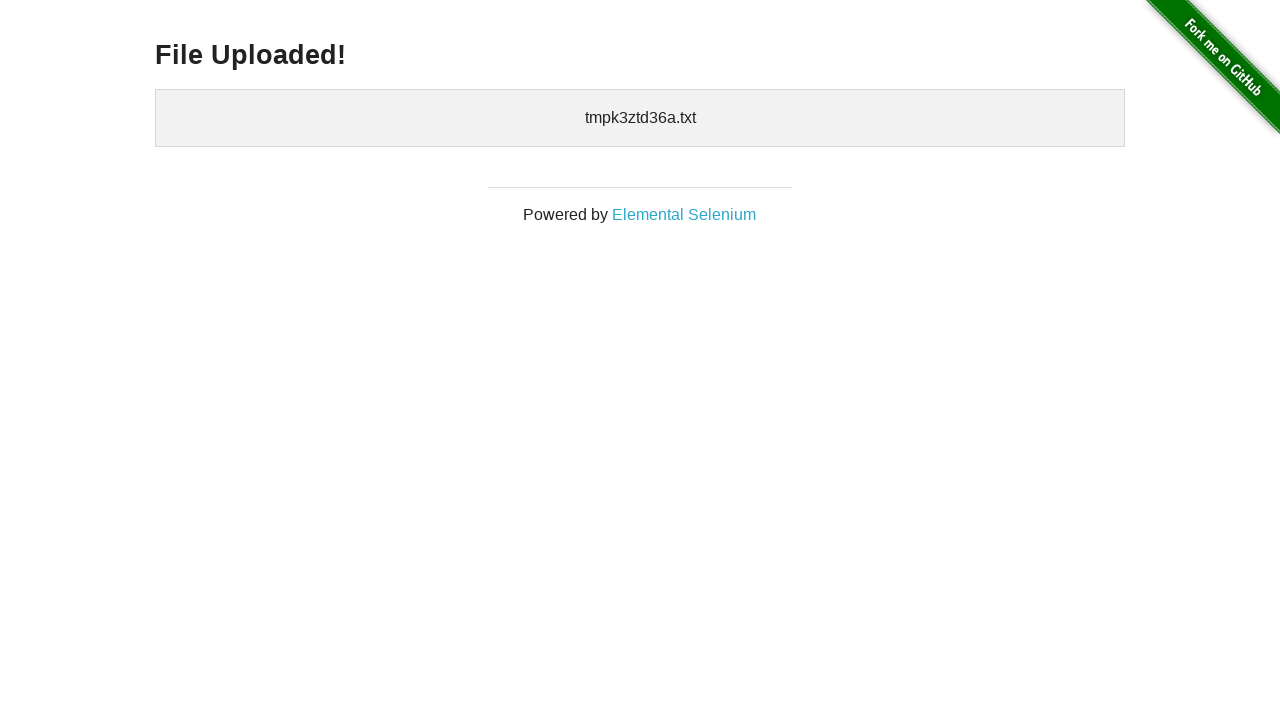

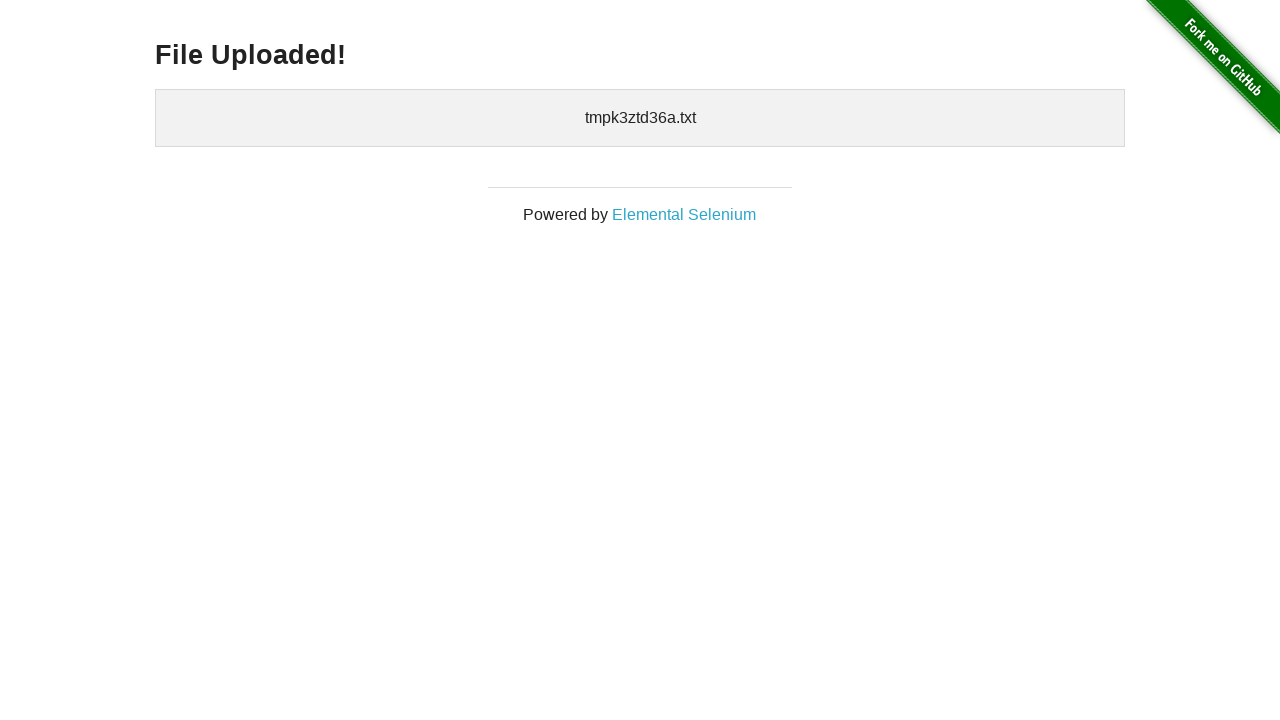